Tests the shipping calculator functionality by filling in country, city/zipcode, and weight fields, then submitting the form to view shipping rates.

Starting URL: https://www.fishisfast.com/en/shipping_calculator

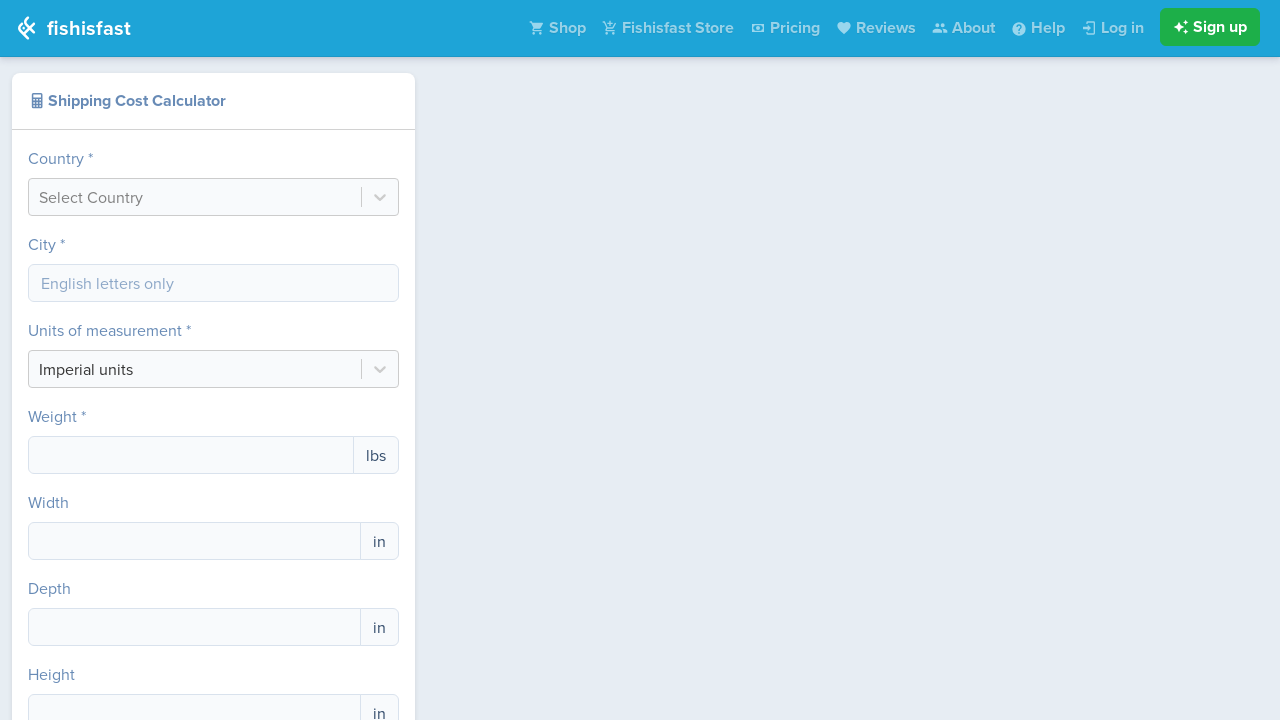

Country input field loaded
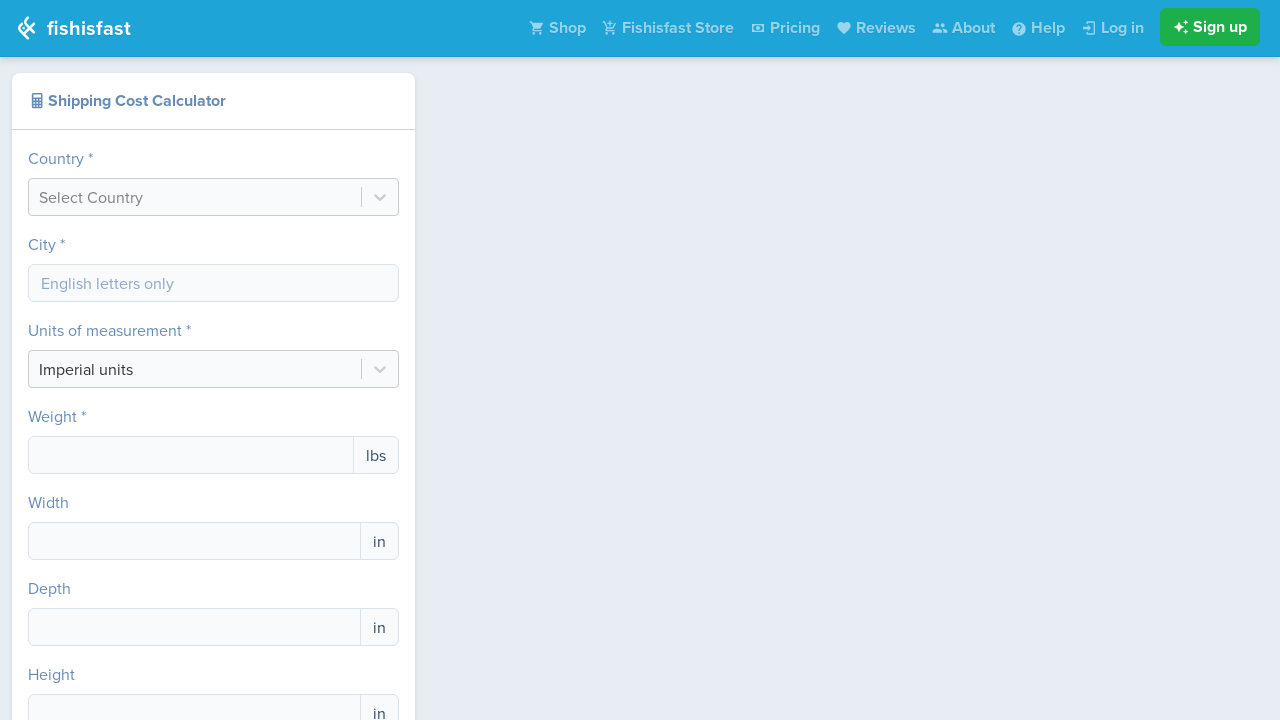

Located country input field
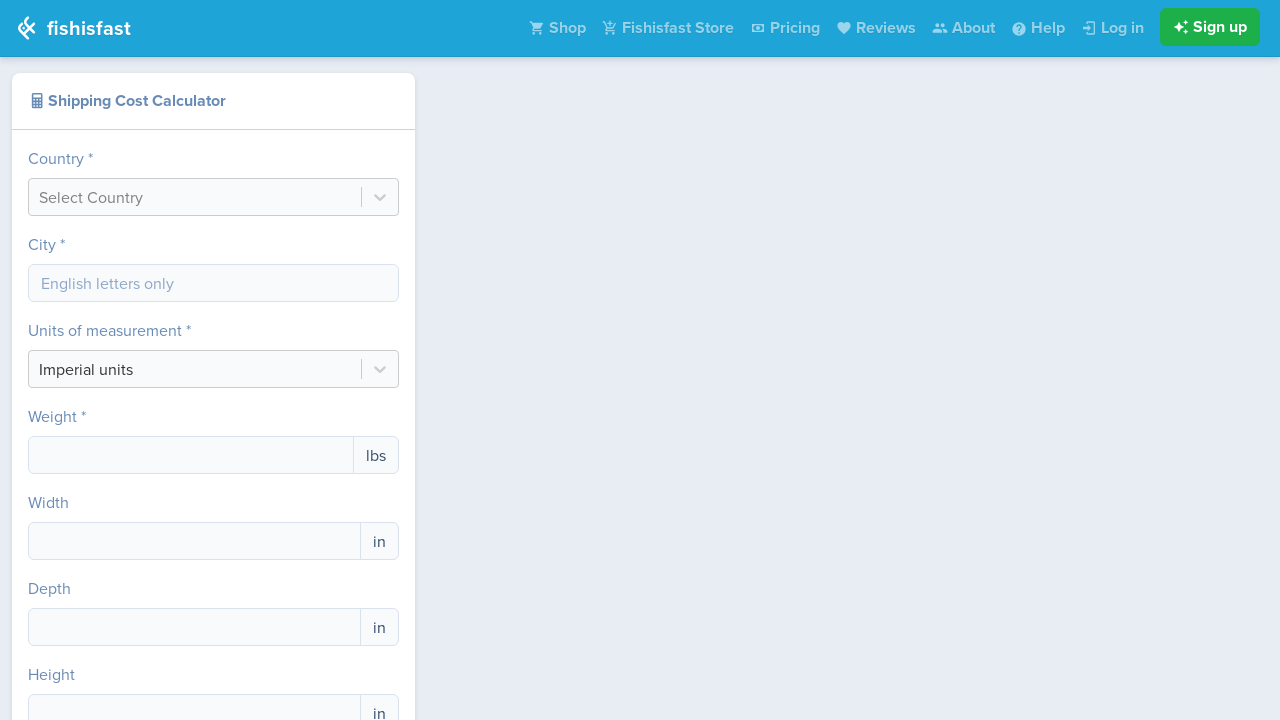

Cleared country input field on #react-select-country-input
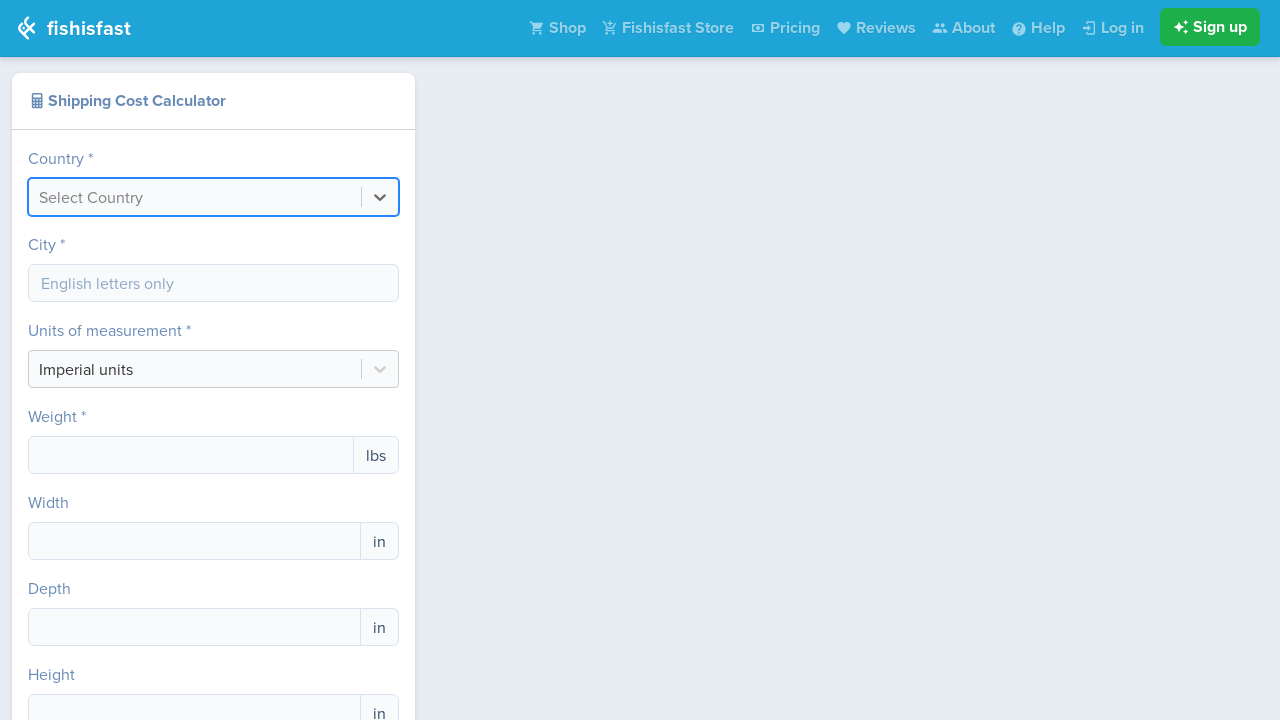

Typed 'United States' into country field on #react-select-country-input
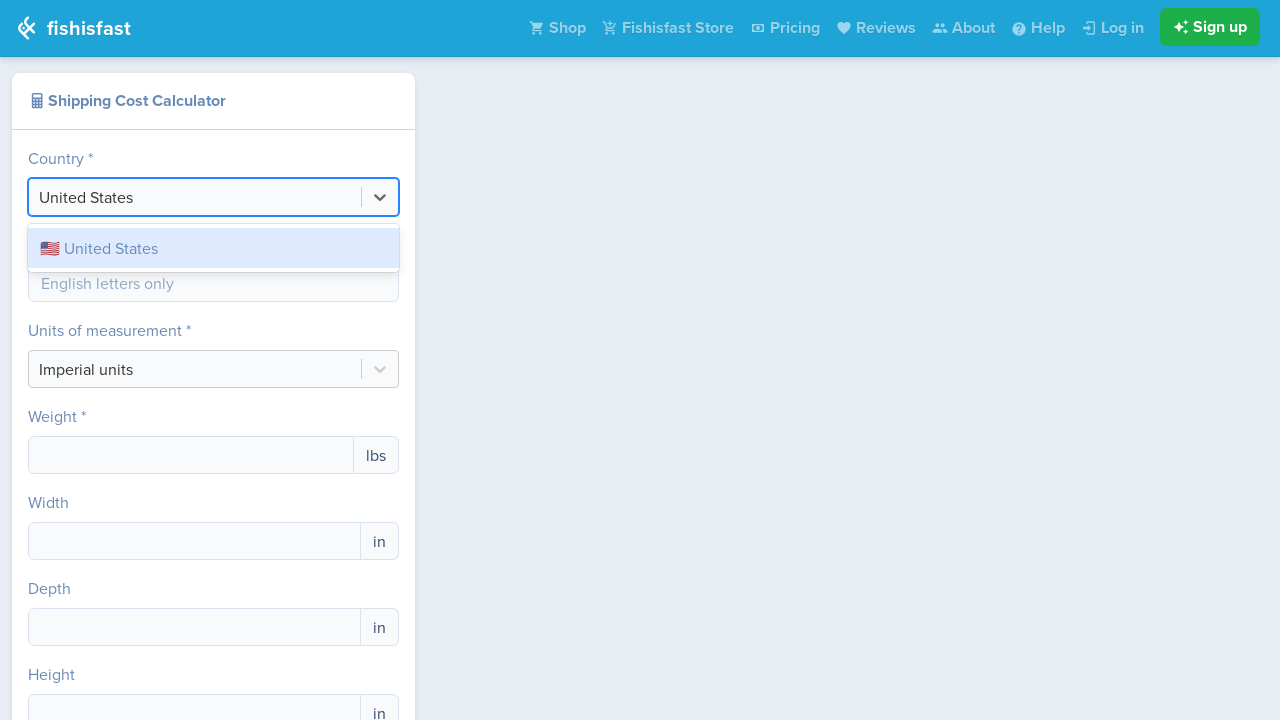

Waited 1000ms for country dropdown to populate
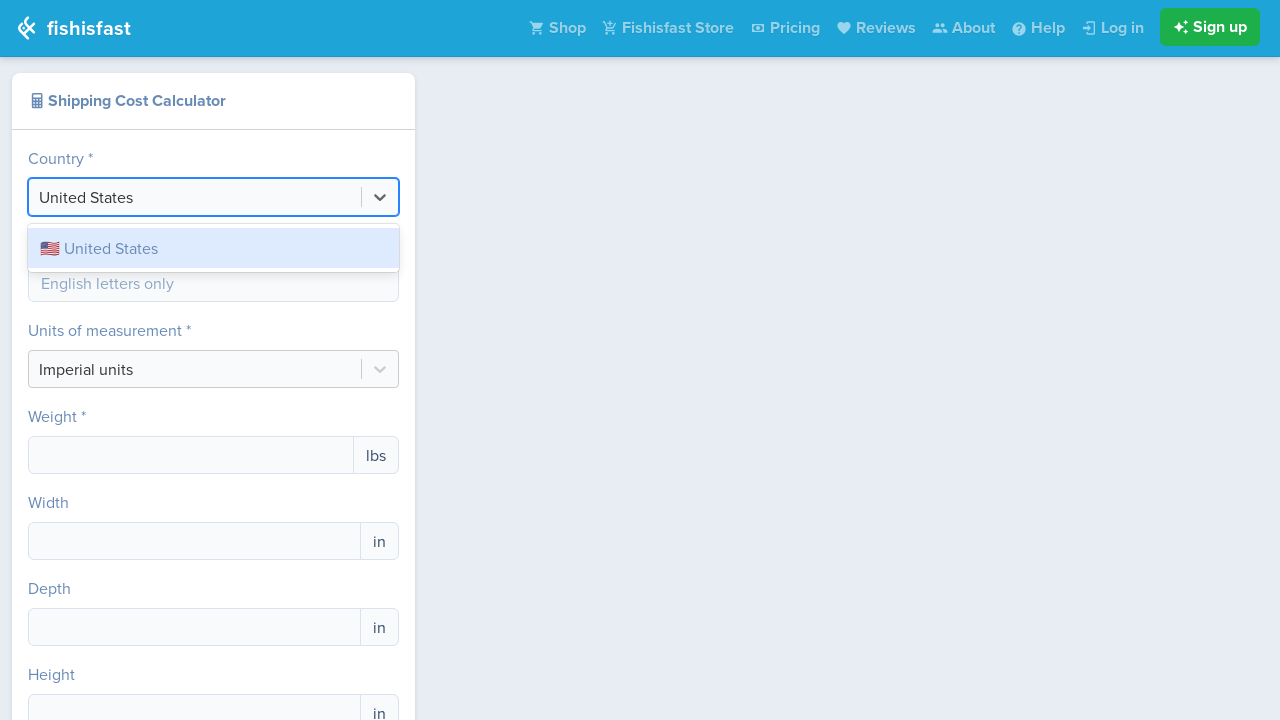

Pressed Enter to select United States on #react-select-country-input
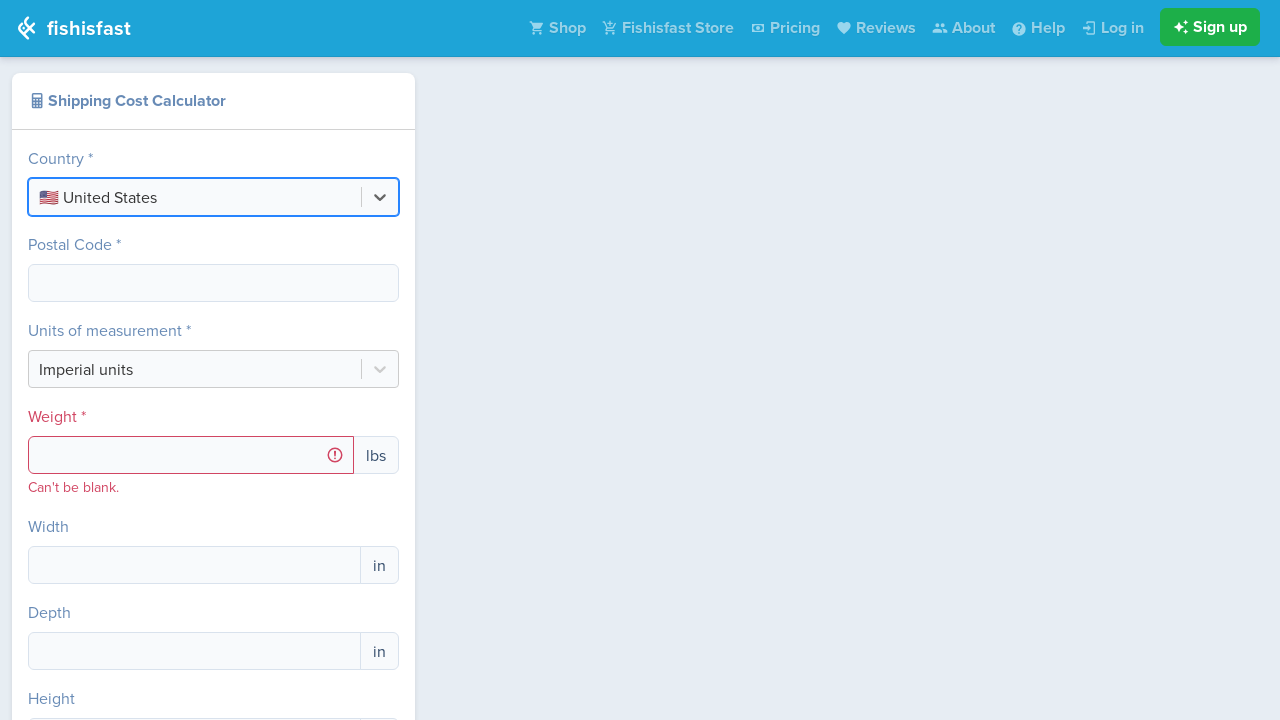

Waited 1000ms after country selection
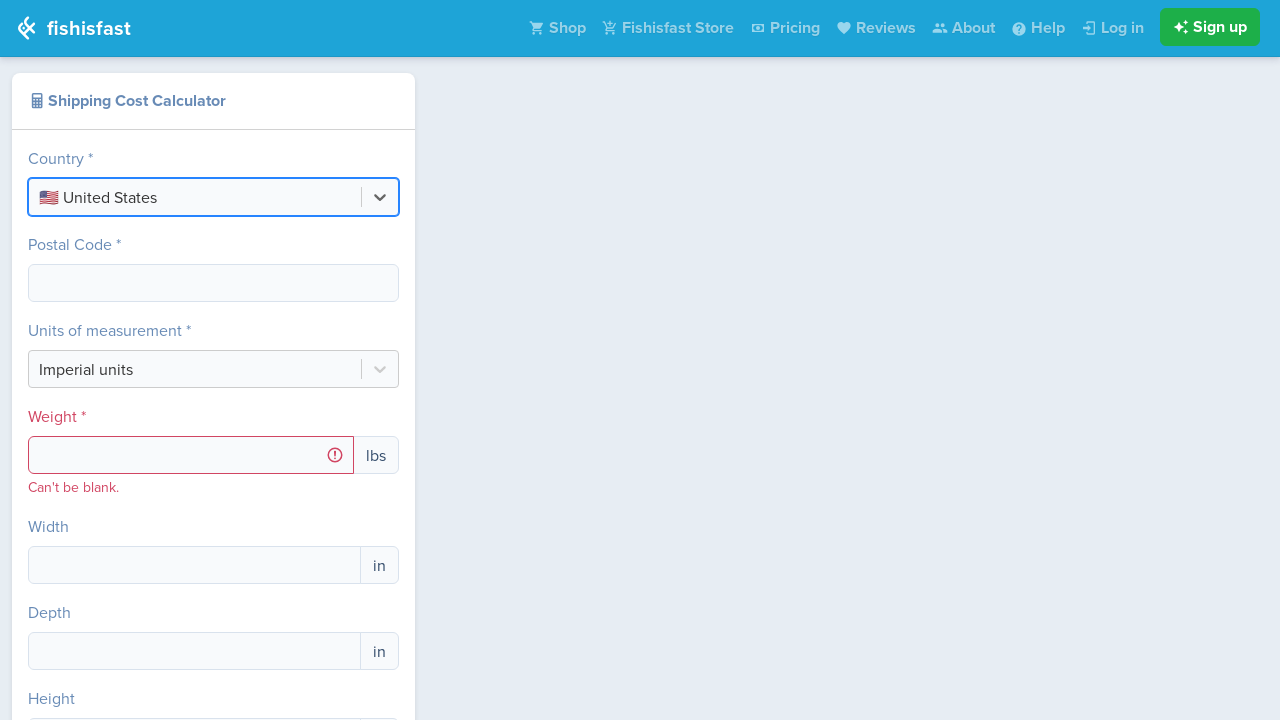

Pressed Tab to move to next field on #react-select-country-input
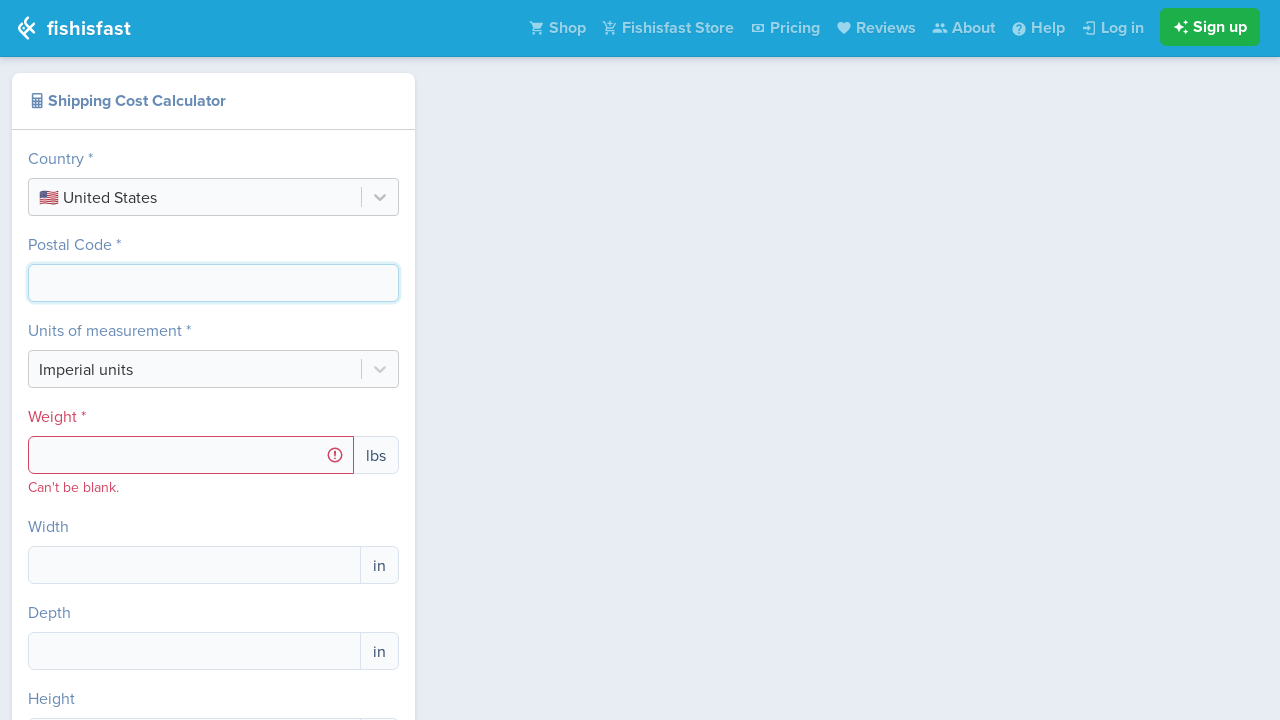

Waited 1000ms after Tab press
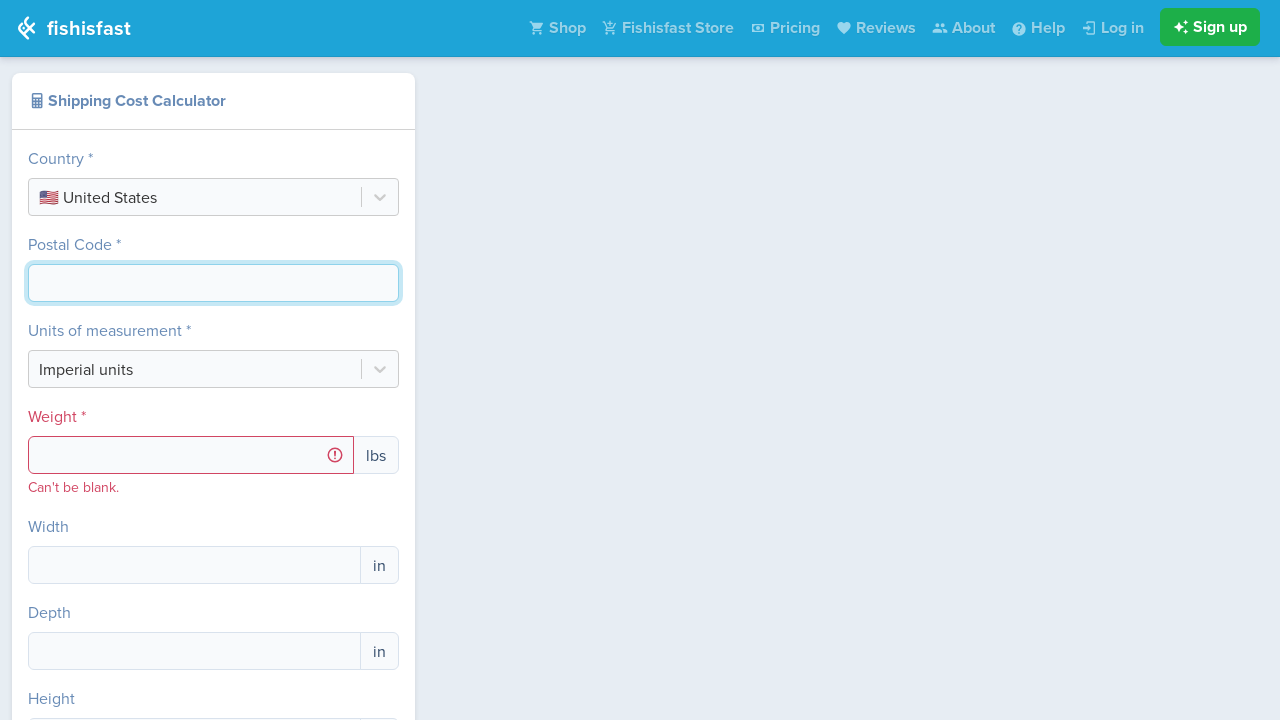

Located active/focused element for zipcode entry
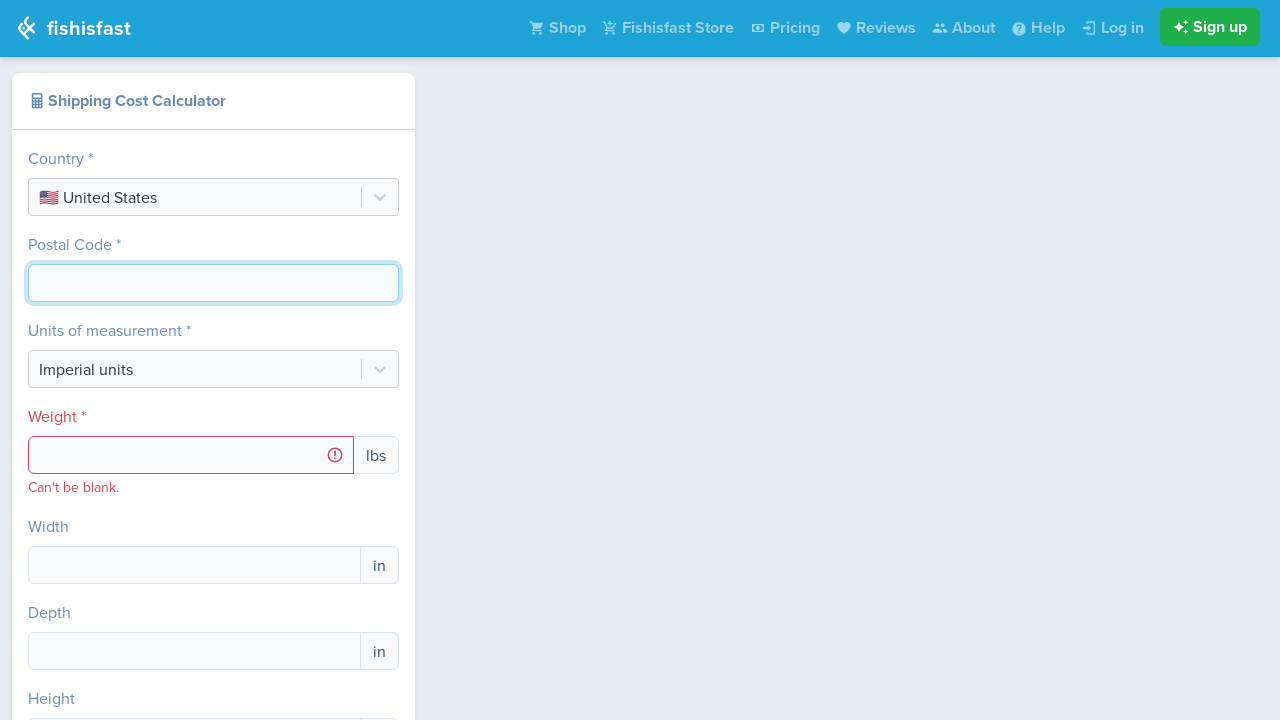

Cleared zipcode input field on :focus
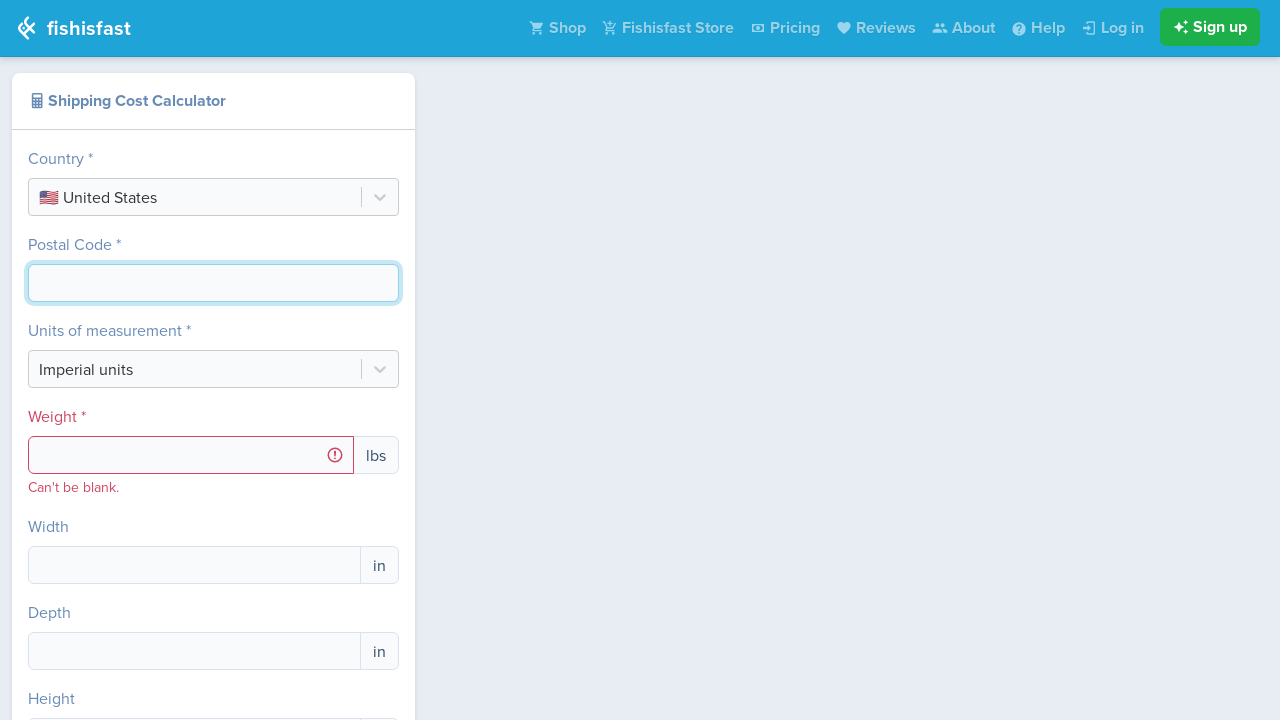

Typed '10001' into zipcode field on :focus
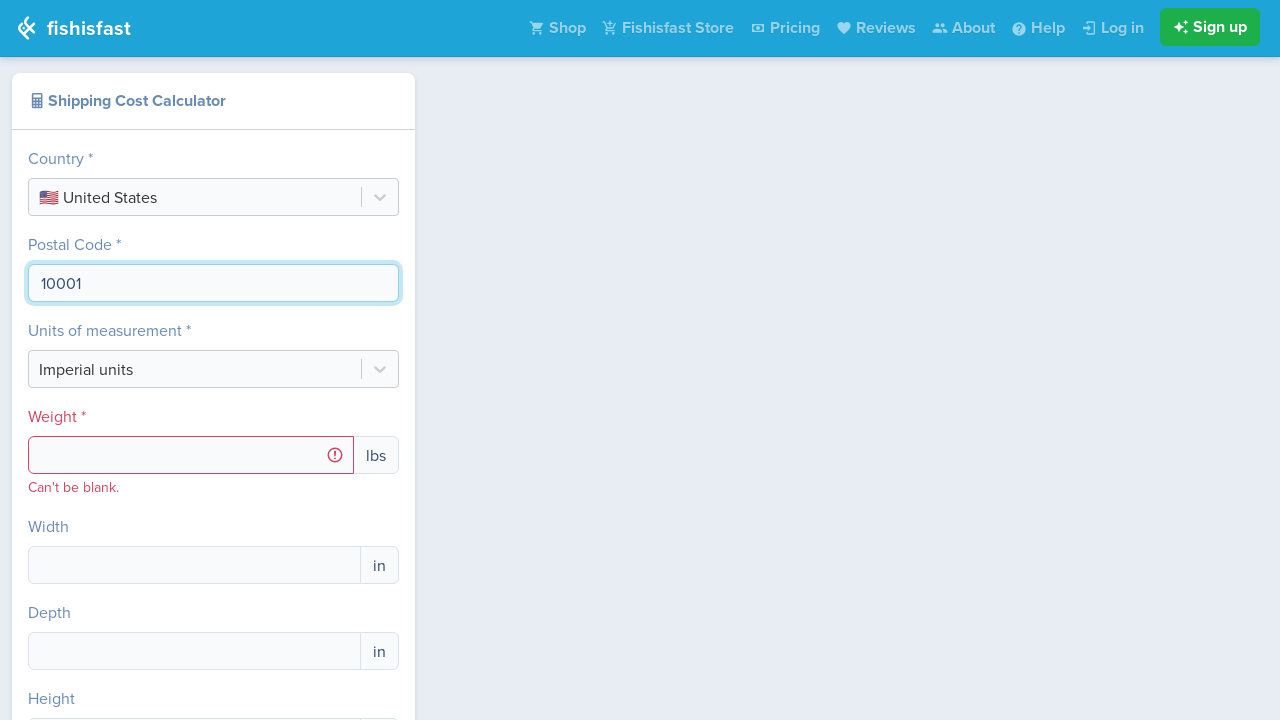

Waited 500ms after zipcode entry
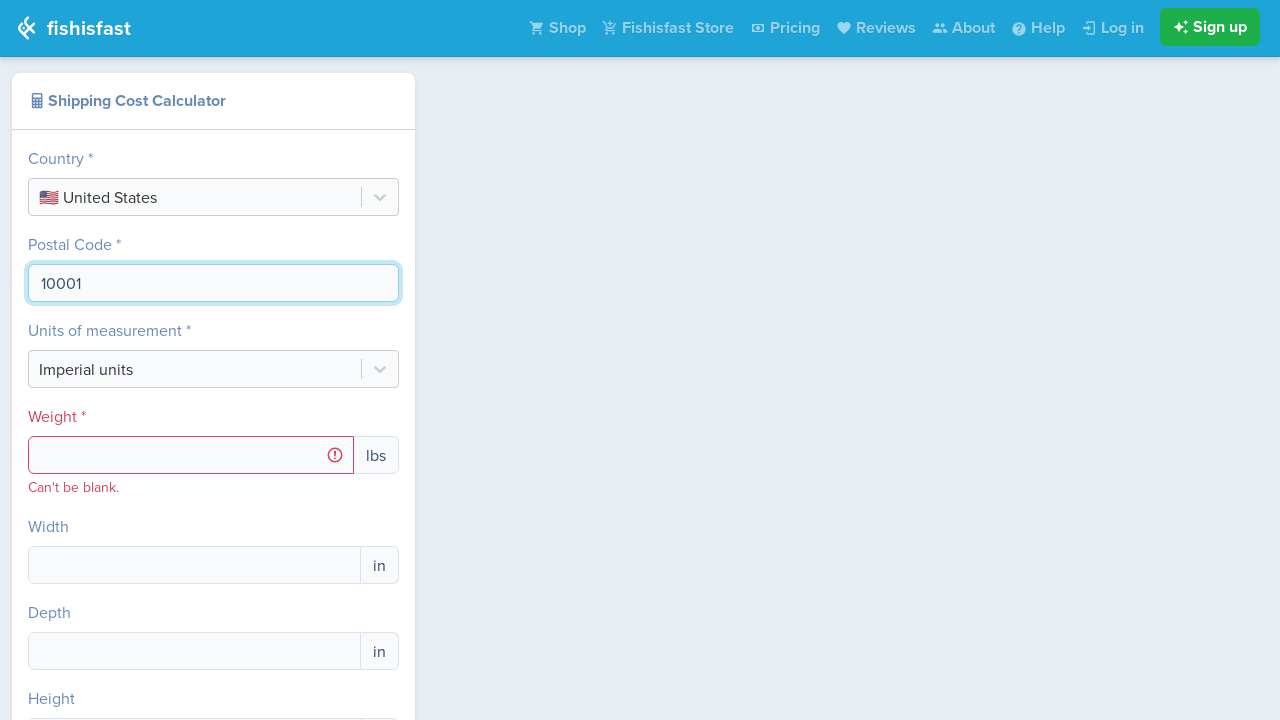

Pressed Tab to move to next field on :focus
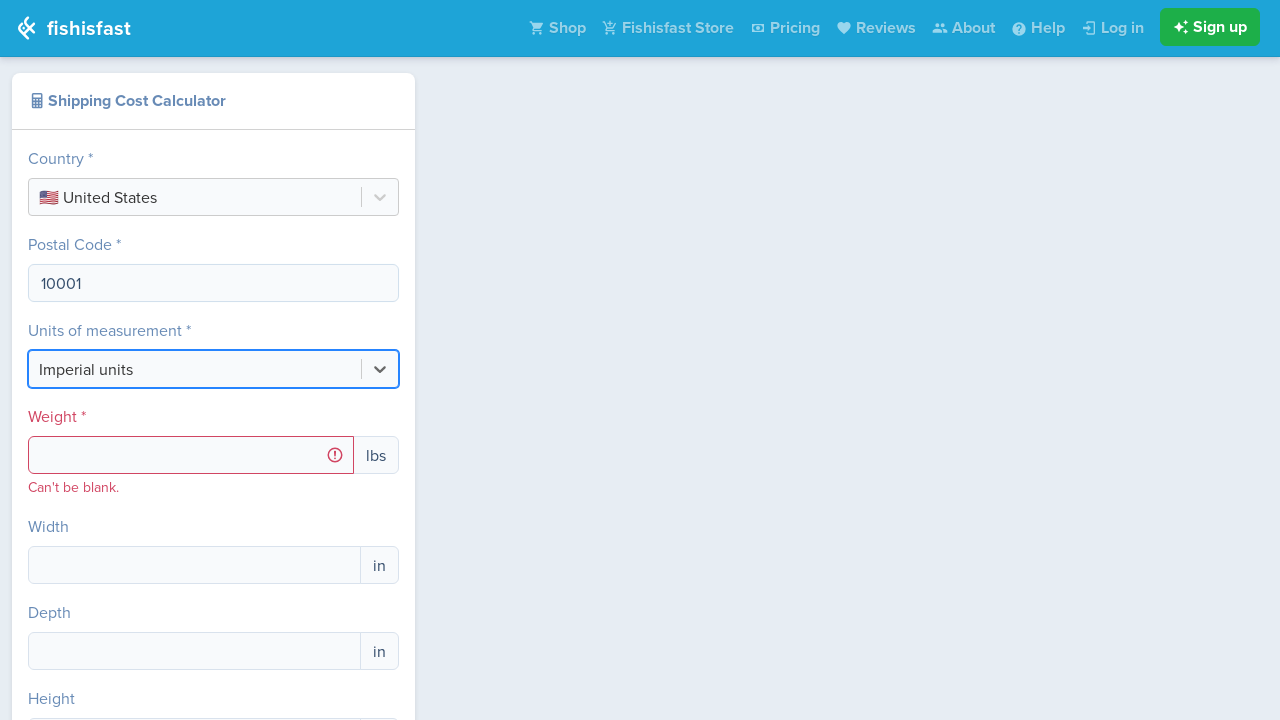

Waited 500ms after Tab press
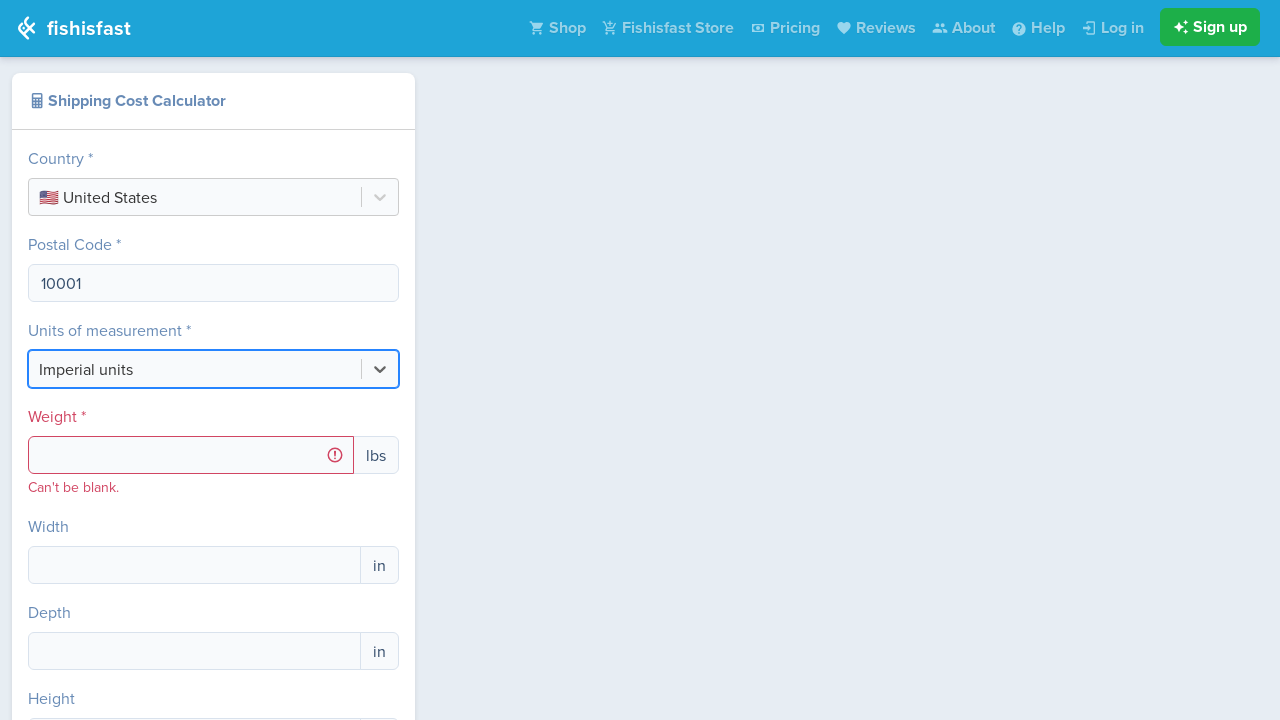

Pressed Tab again to move further on :focus
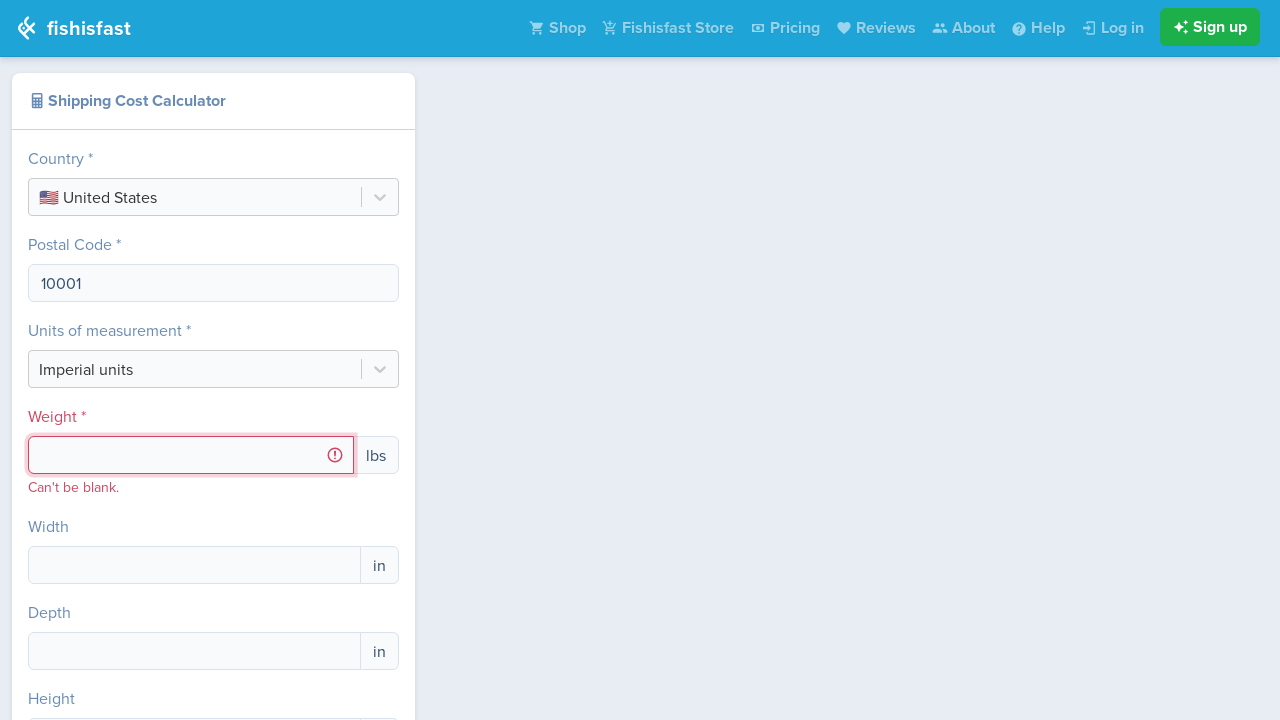

Waited 500ms after second Tab press
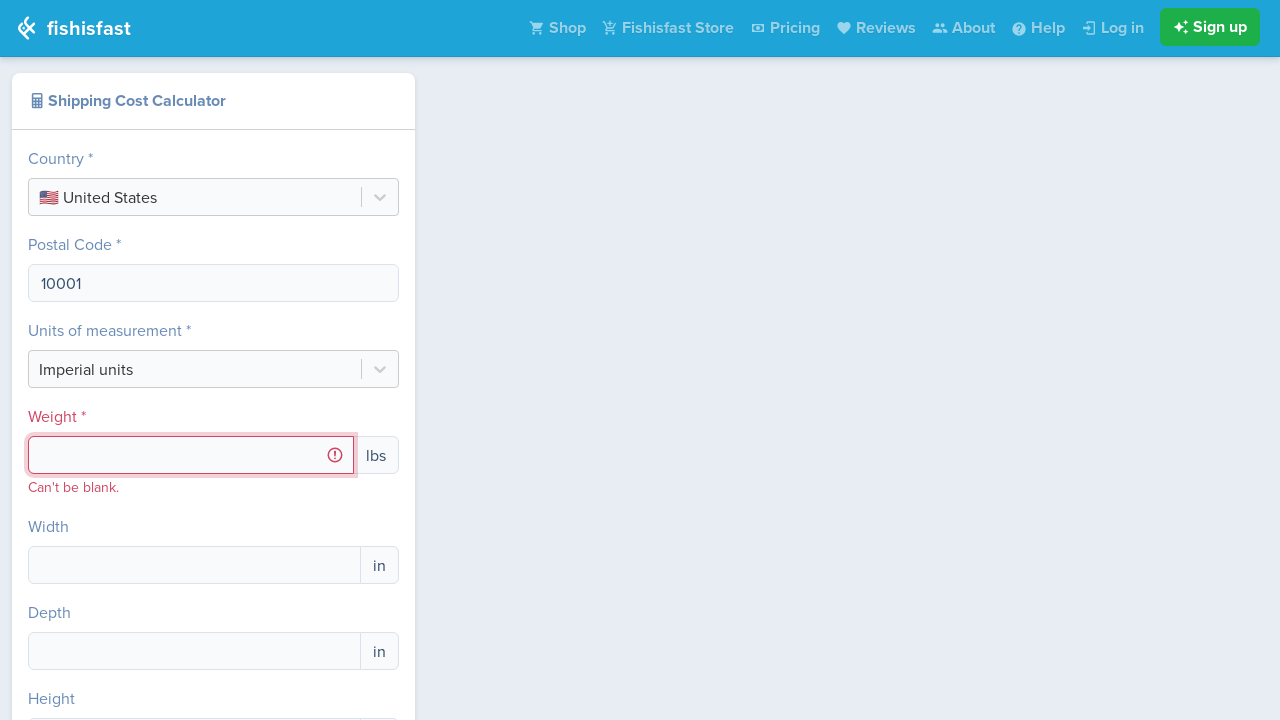

Pressed Tab a third time to reach weight field on :focus
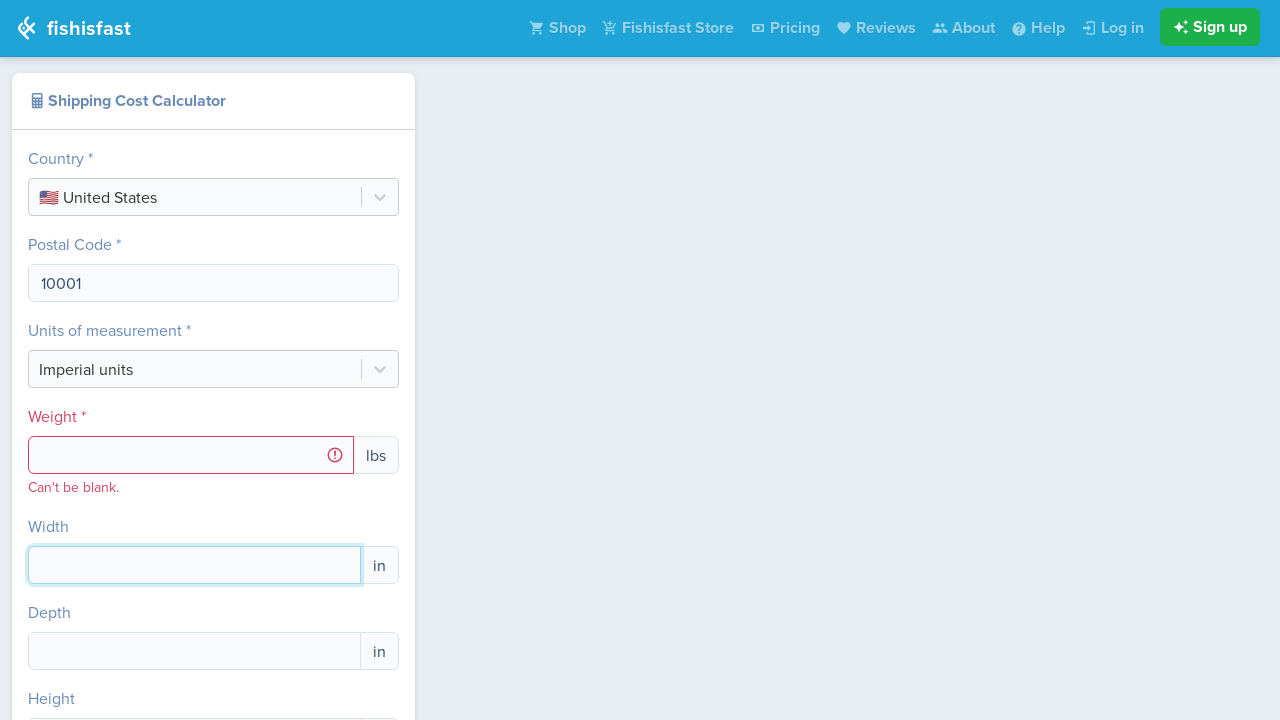

Waited 500ms after third Tab press
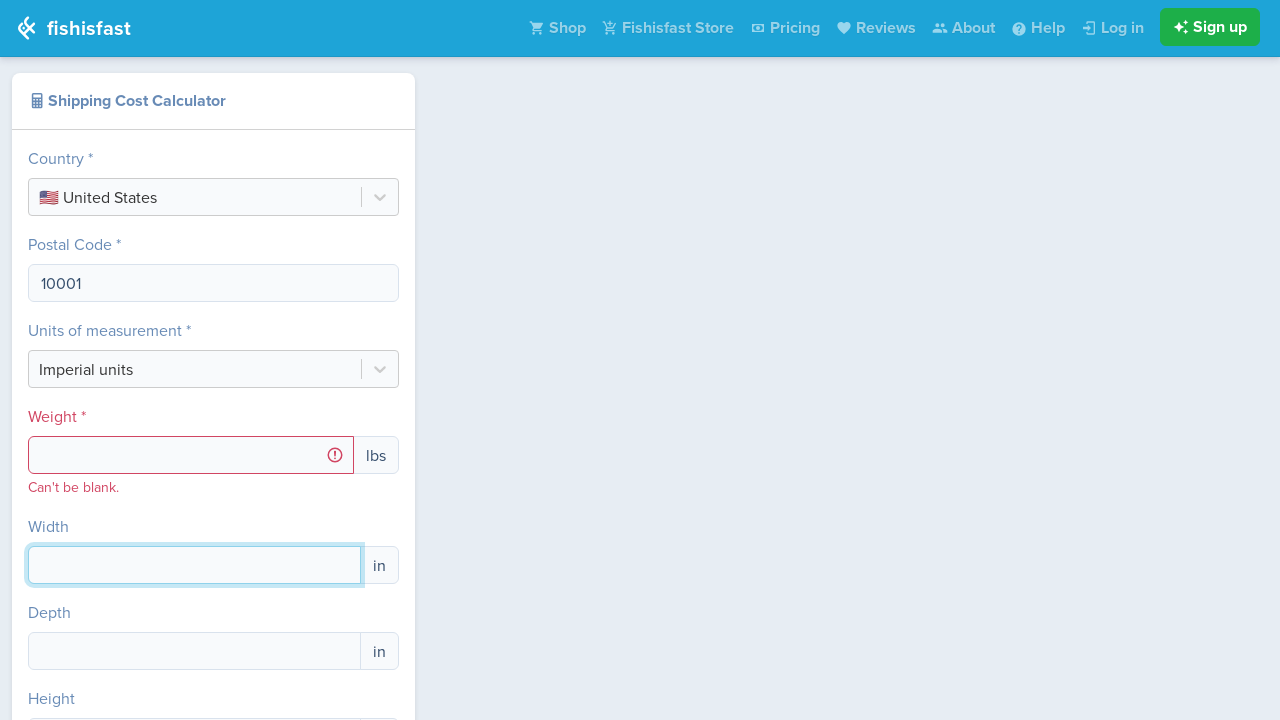

Located weight input field
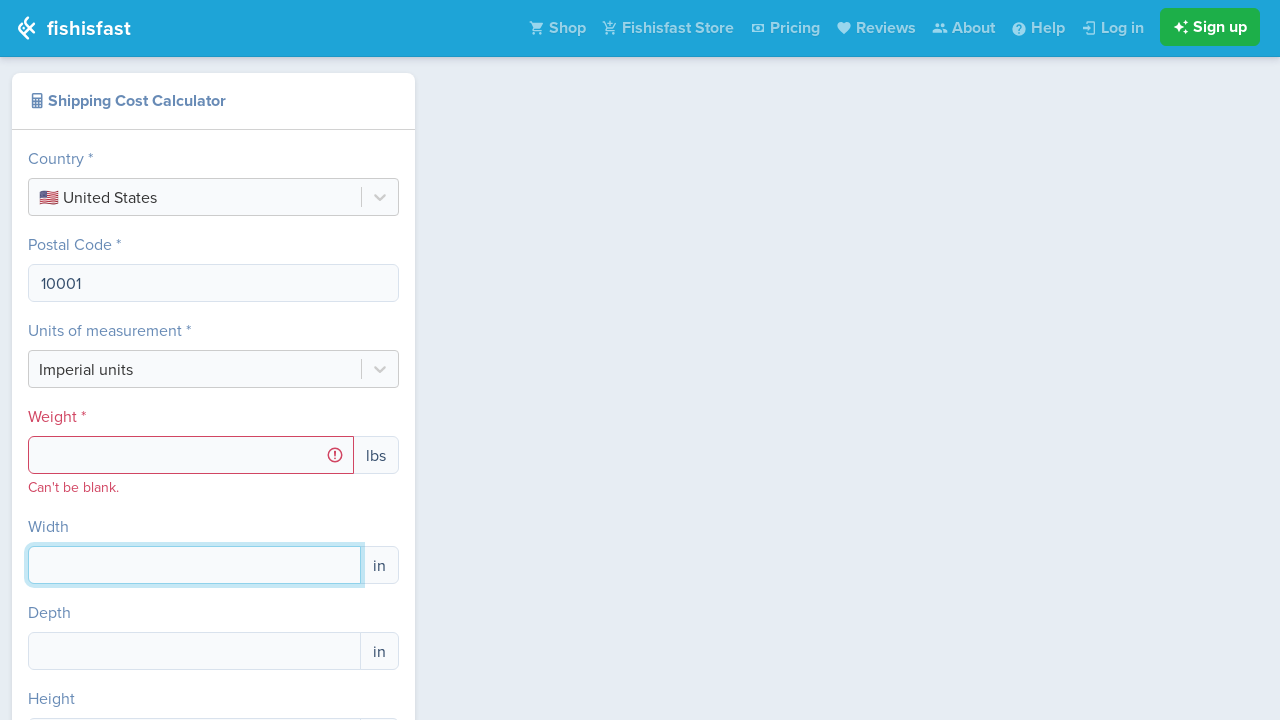

Clicked weight input field at (191, 455) on input[name='weight']
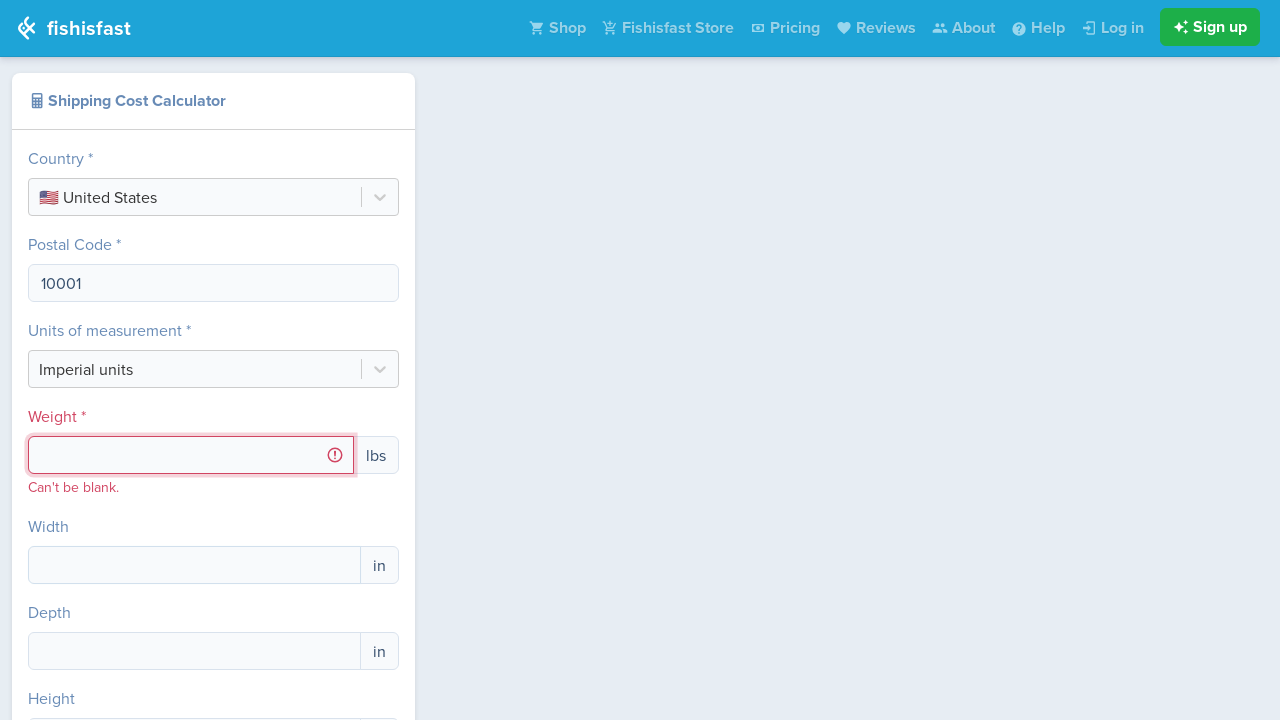

Waited 500ms after clicking weight field
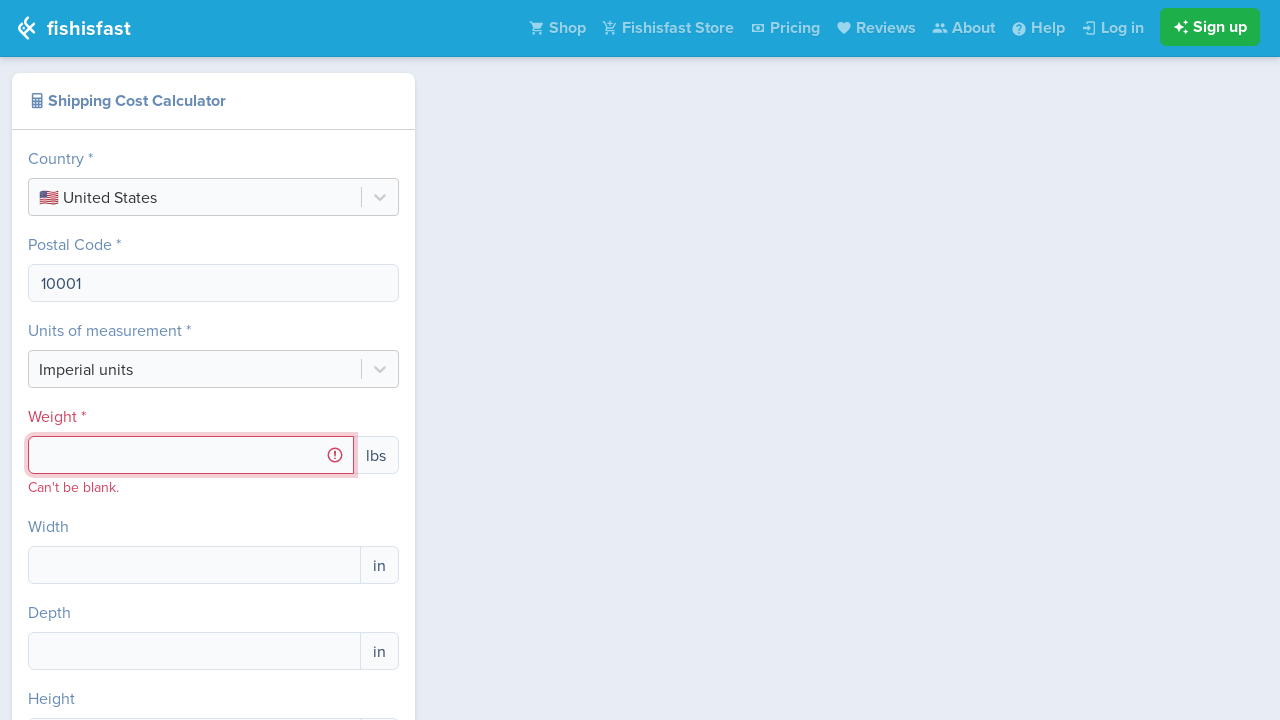

Cleared weight input field on input[name='weight']
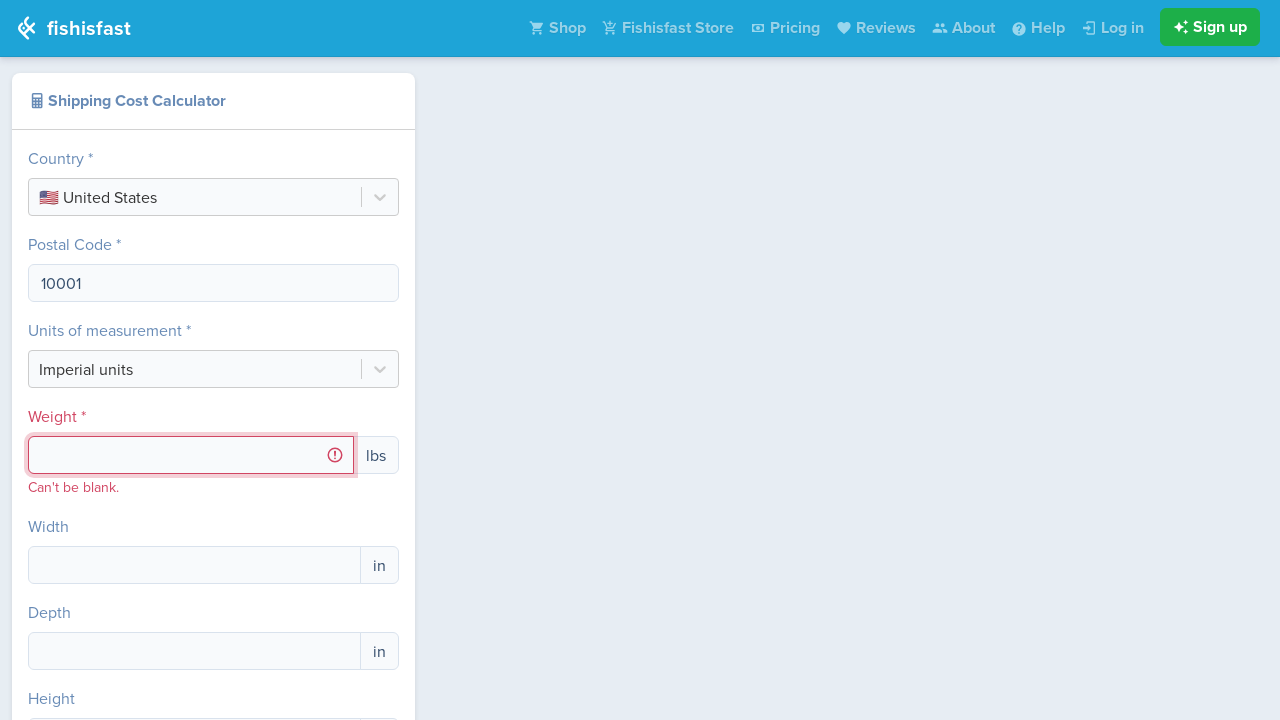

Typed '5' into weight field on input[name='weight']
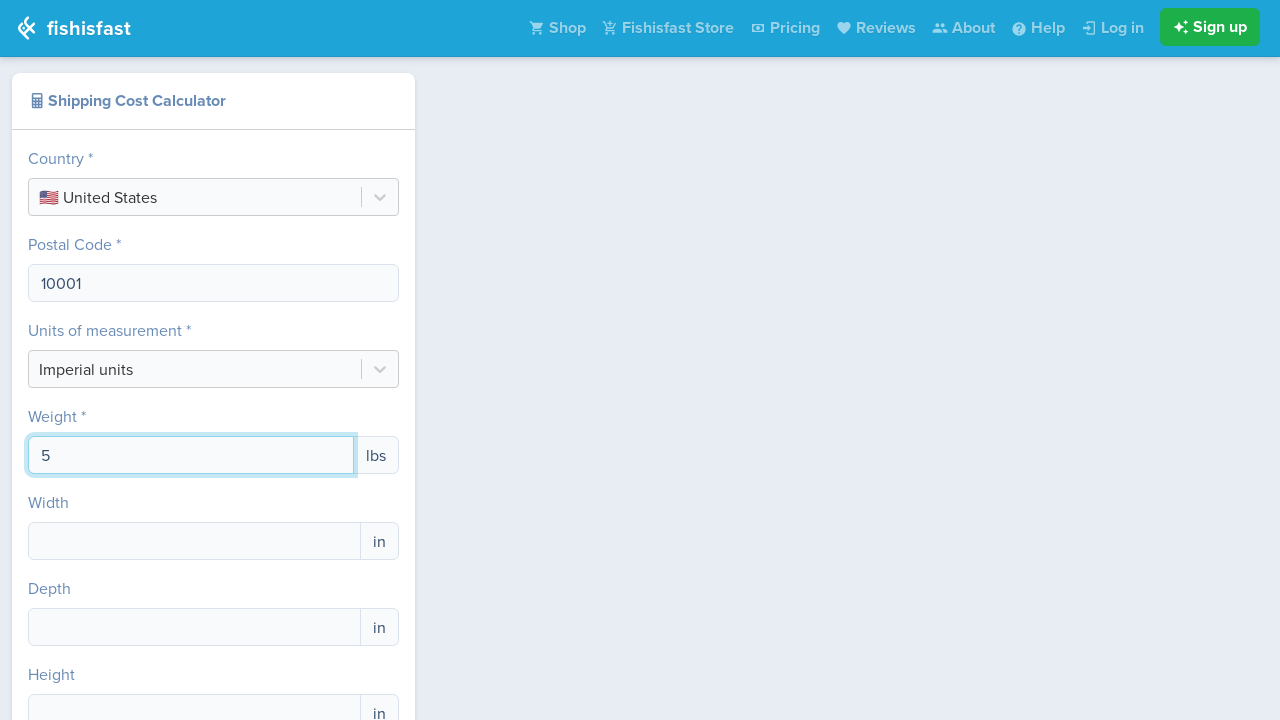

Waited 1000ms after weight entry
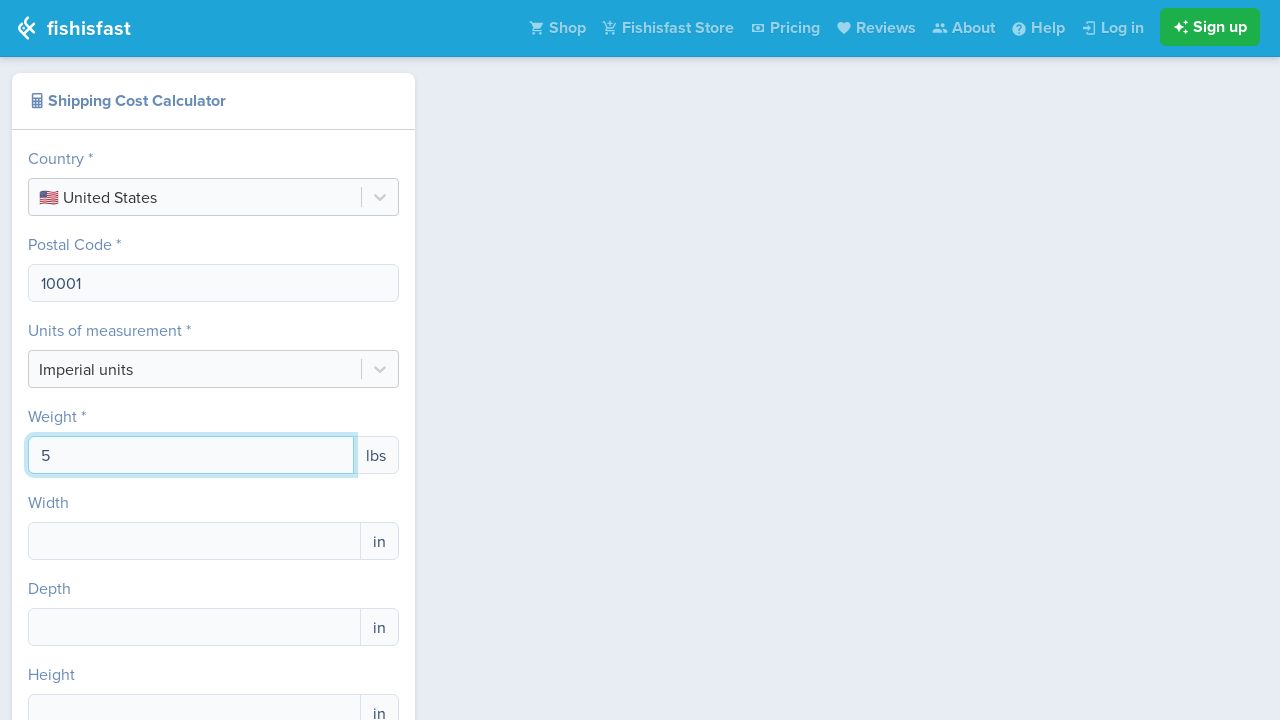

Located submit button
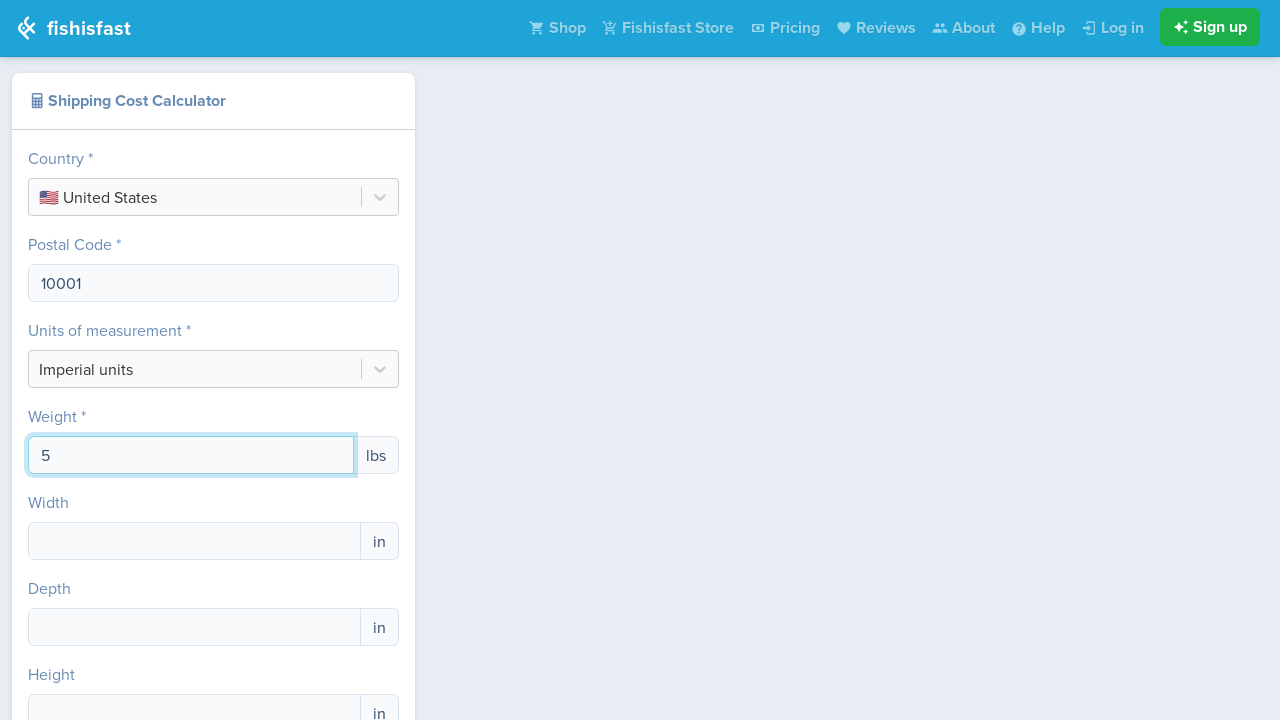

Clicked submit button to calculate shipping rates at (213, 360) on div.d-grid input.btn.btn-success.btn-block[type="submit"]
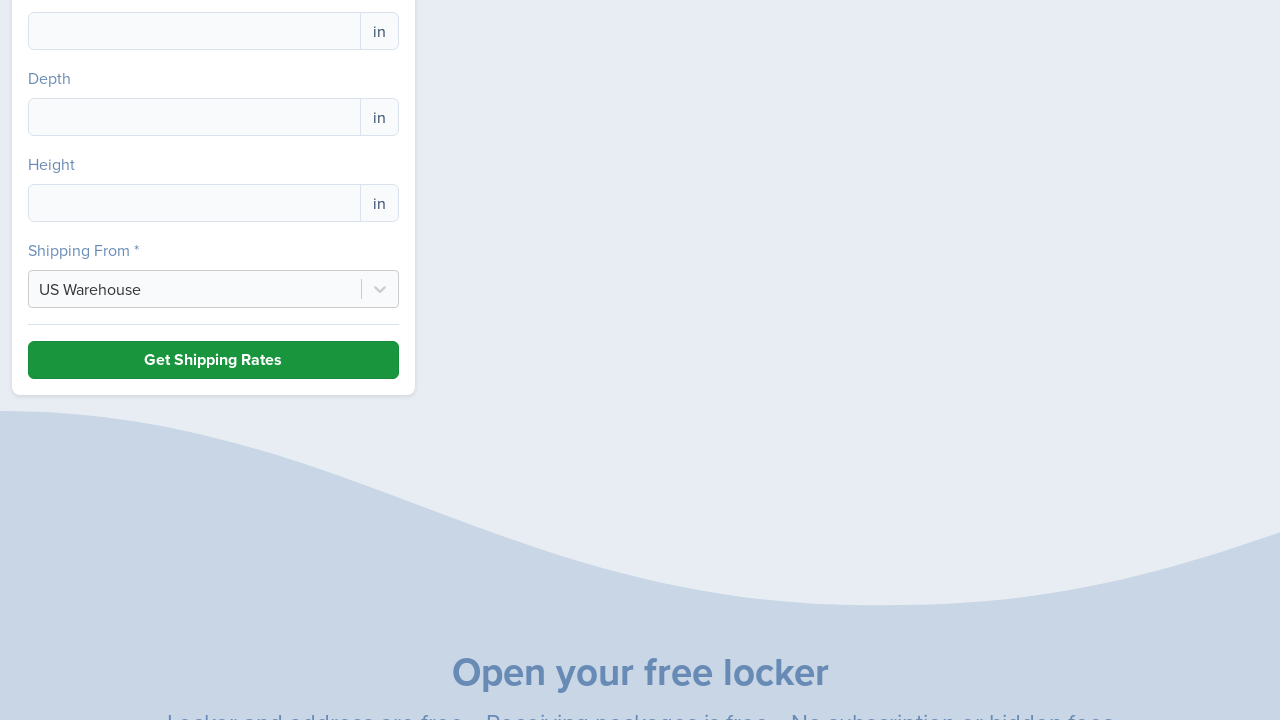

Shipping rates results loaded successfully
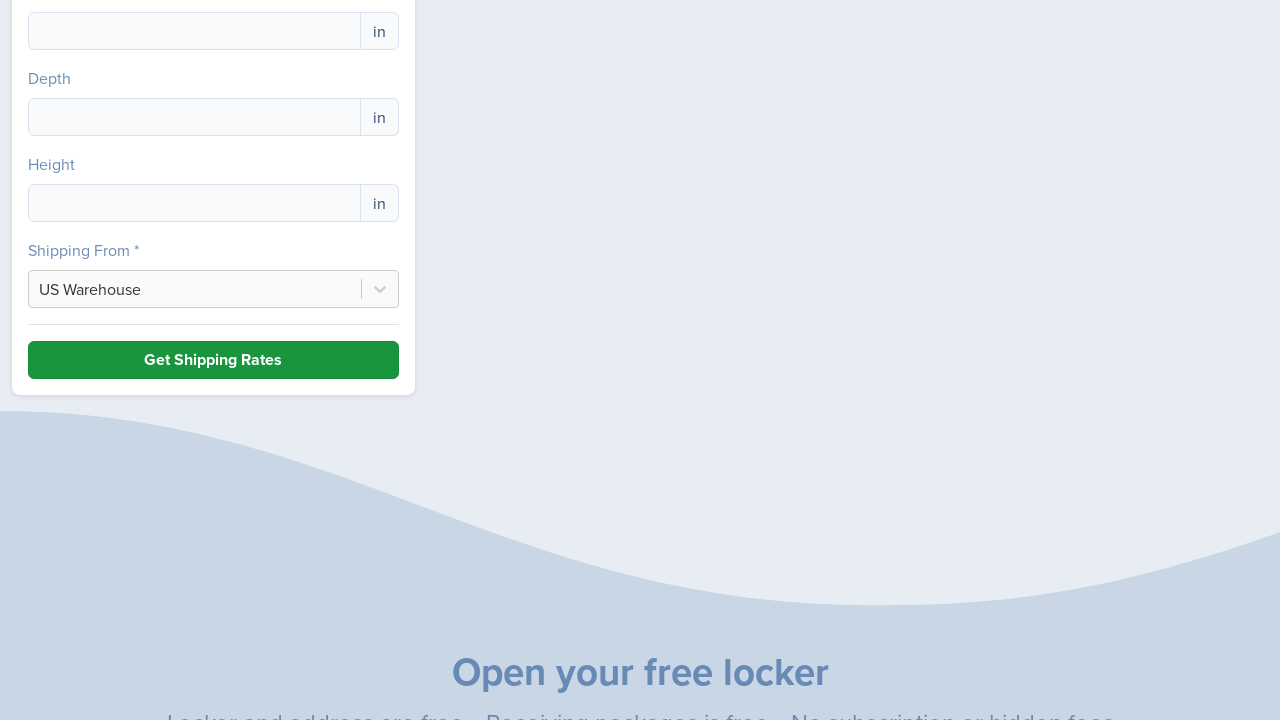

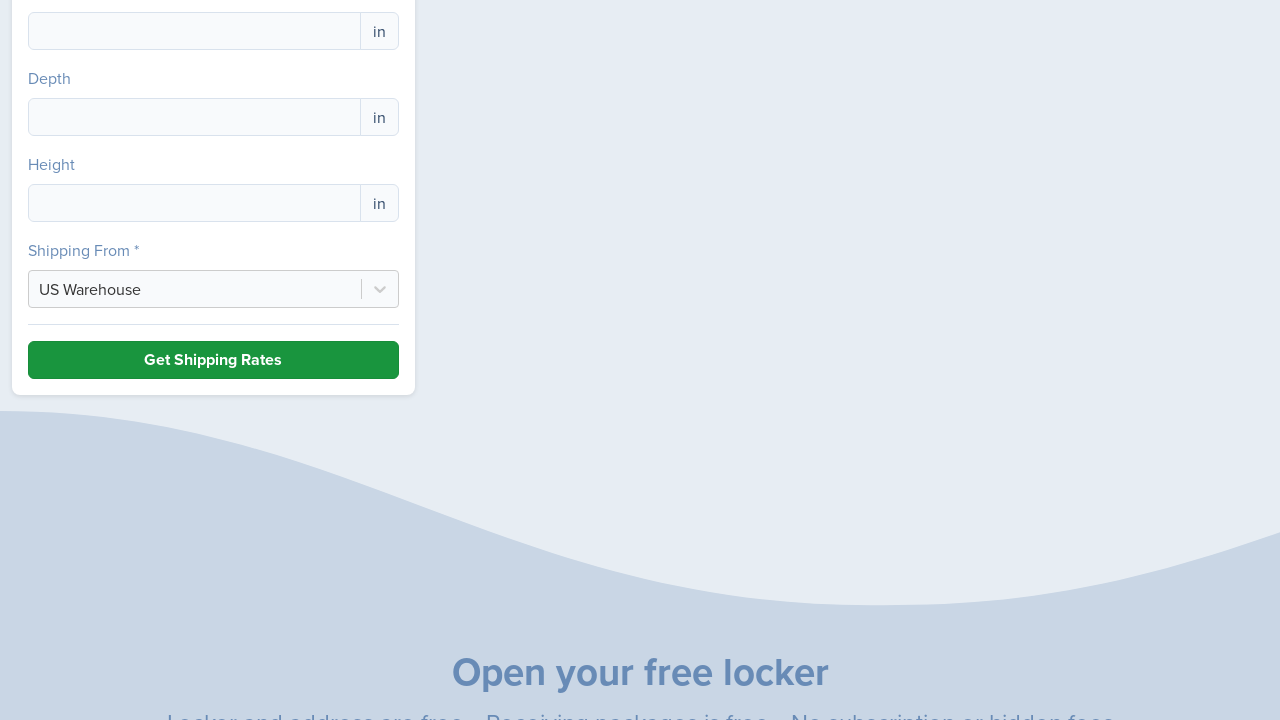